Verifies that the current URL matches the expected homepage URL

Starting URL: https://qtv.ottpeople.com/

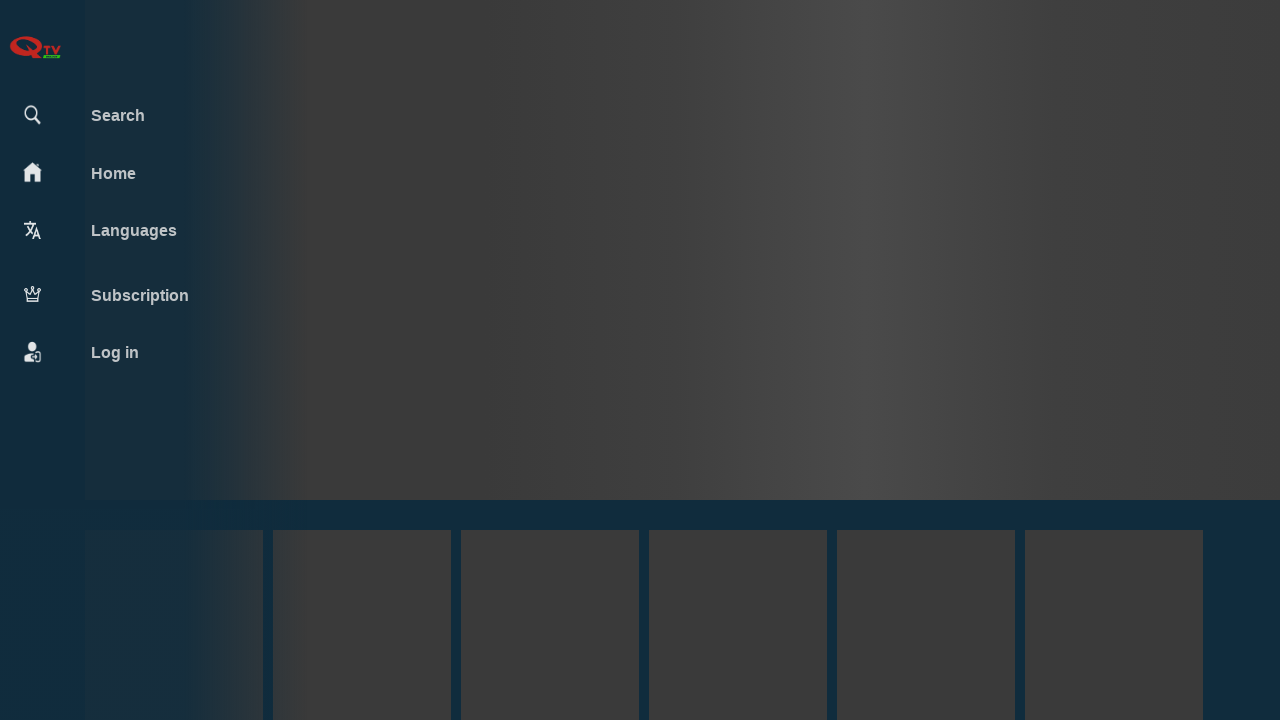

Retrieved current URL from page
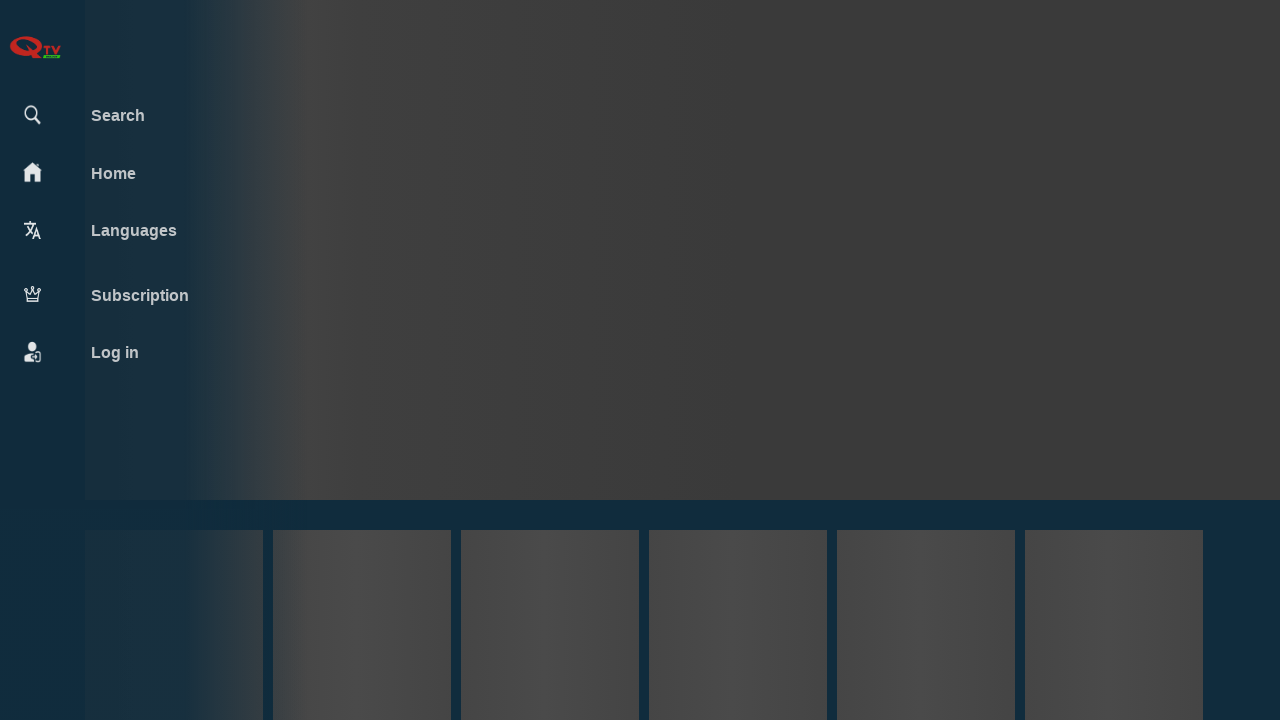

Verified current URL matches expected homepage URL https://qtv.ottpeople.com/
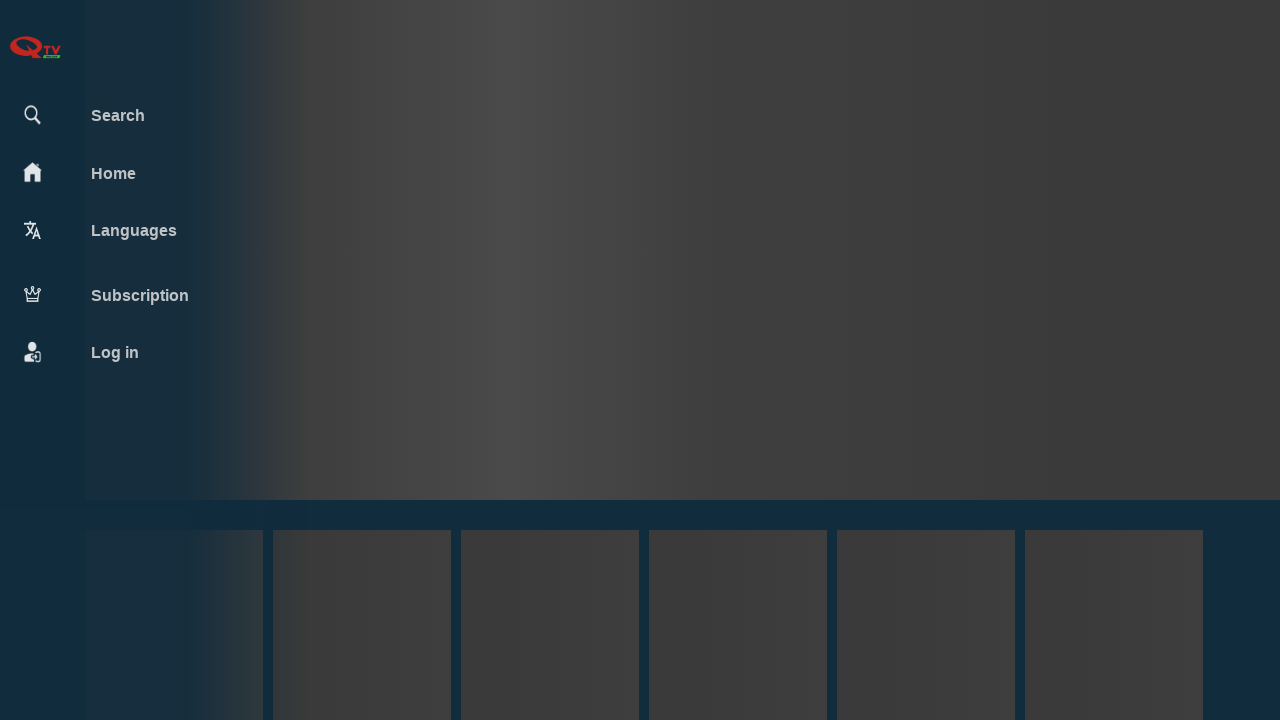

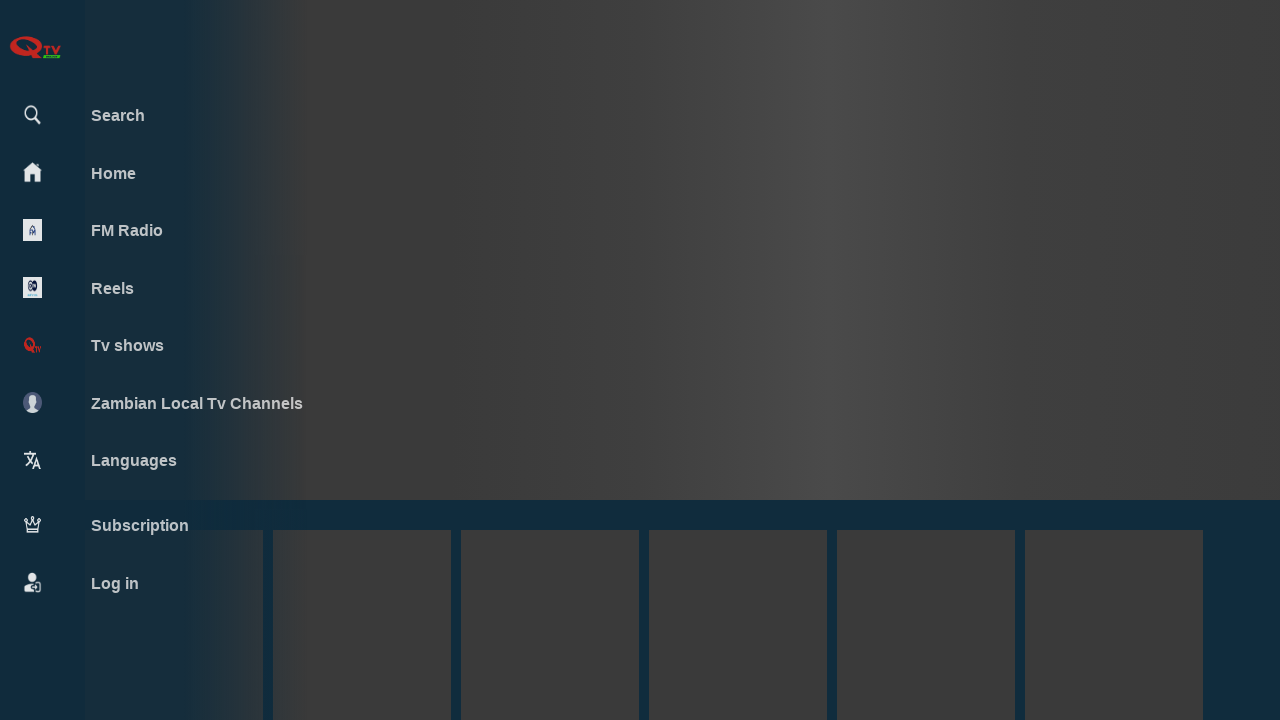